Navigates to Beijing Forestry University website and waits for the page to load

Starting URL: http://www.bjfu.edu.cn

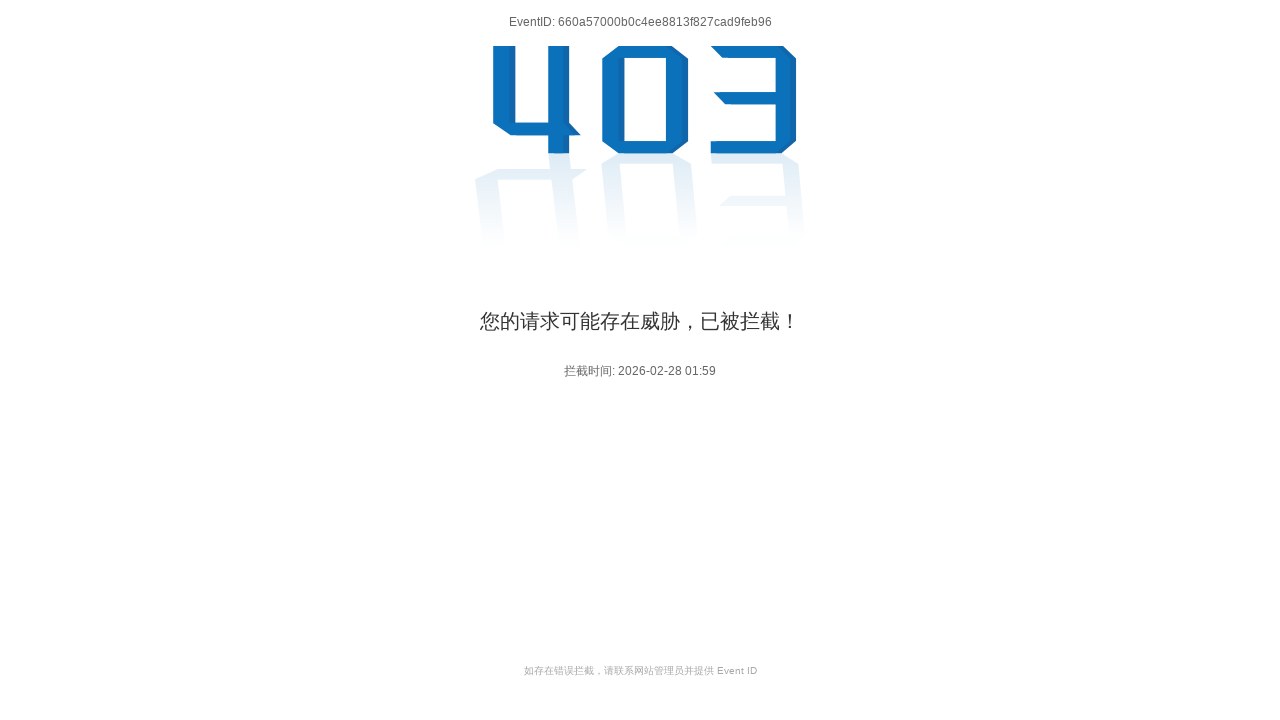

Navigated to Beijing Forestry University website
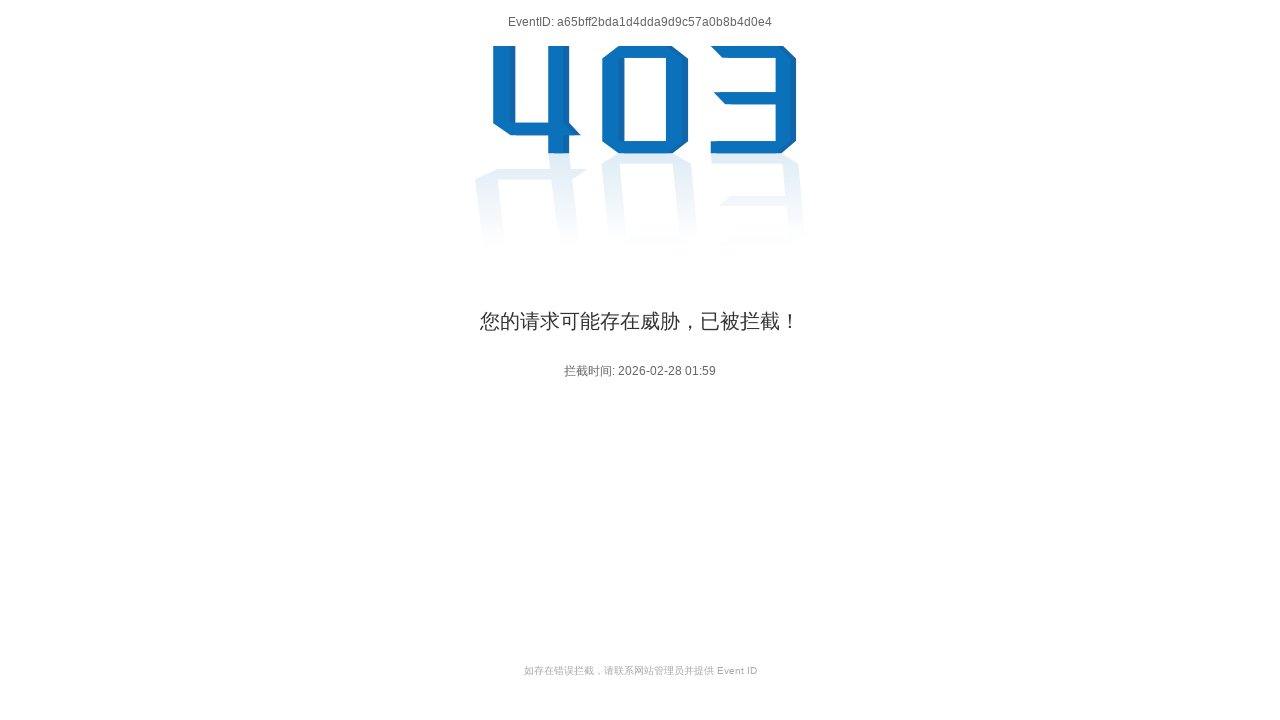

Page finished loading (networkidle state reached)
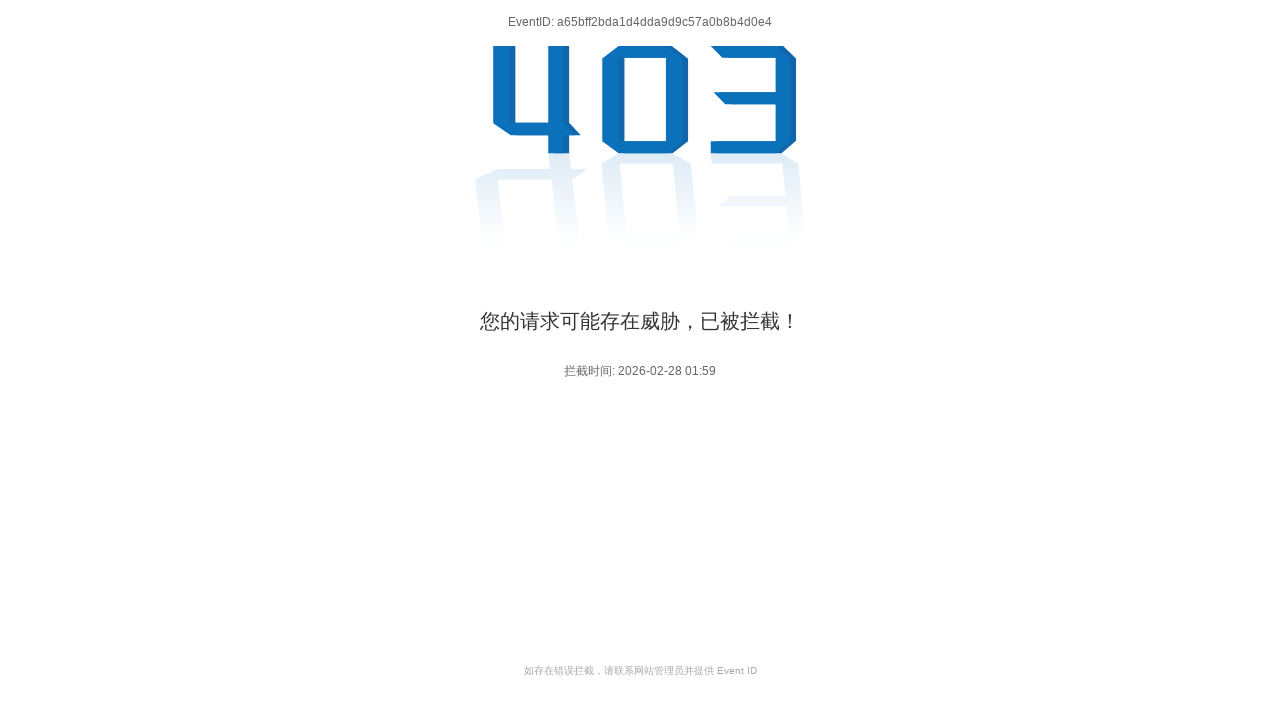

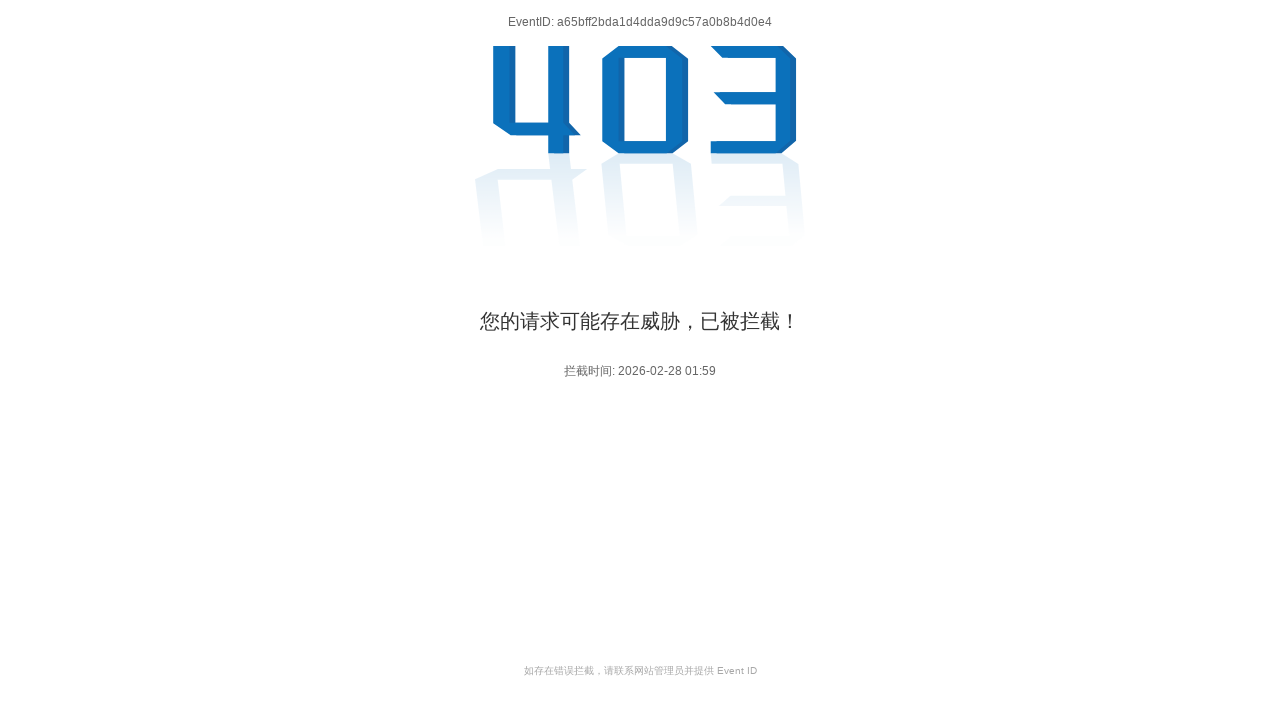